Tests implicit wait functionality by navigating to a page with loading images and waiting for a specific image element to appear

Starting URL: https://bonigarcia.dev/selenium-webdriver-java/loading-images.html

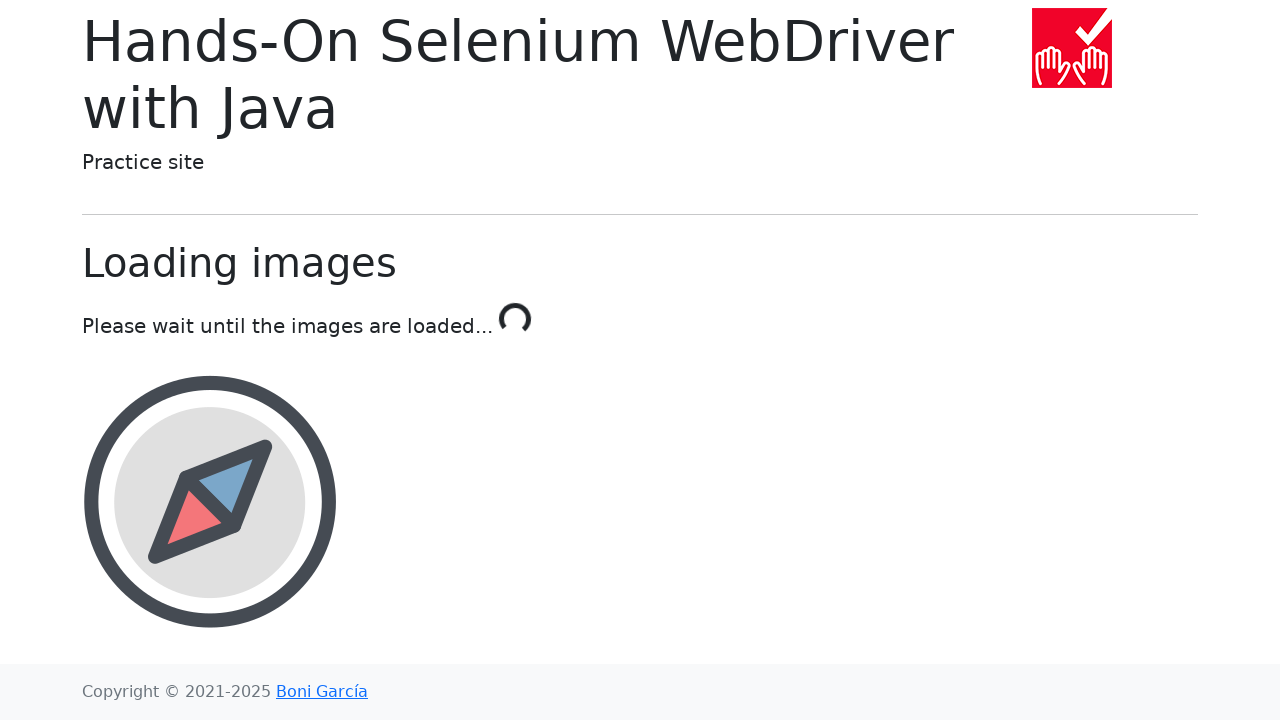

Navigated to loading images test page
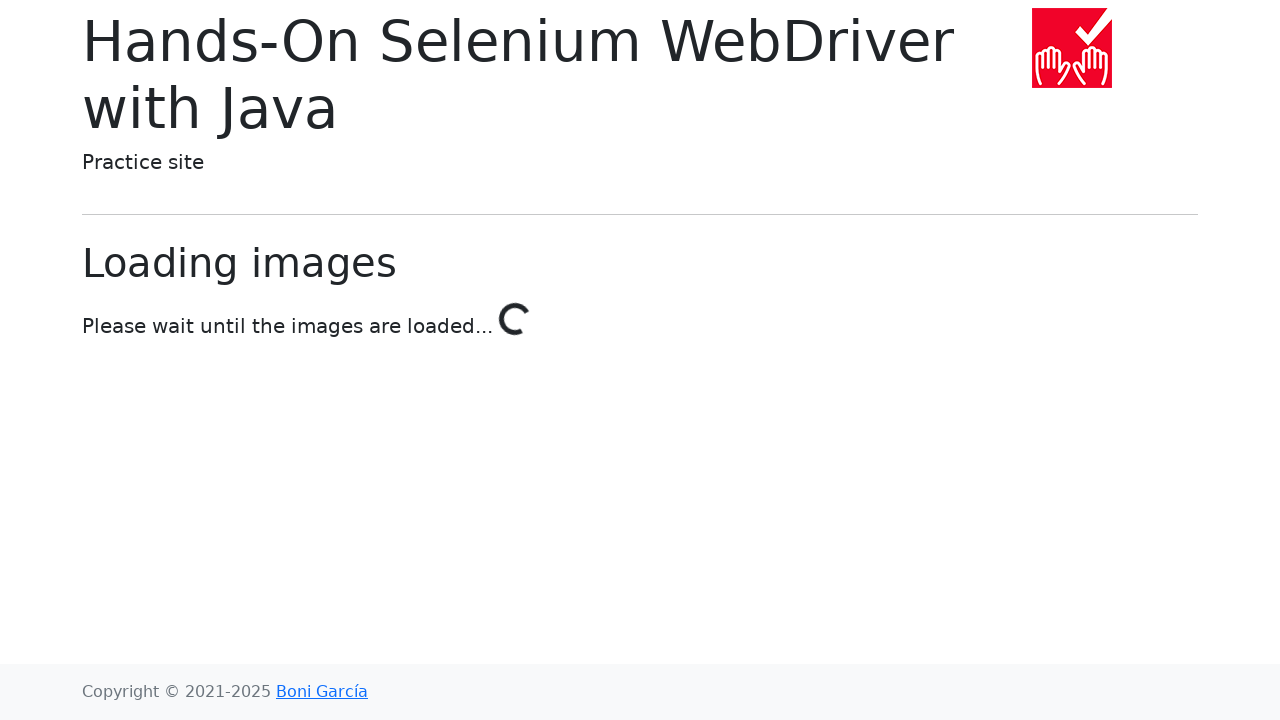

Award image element appeared and became visible
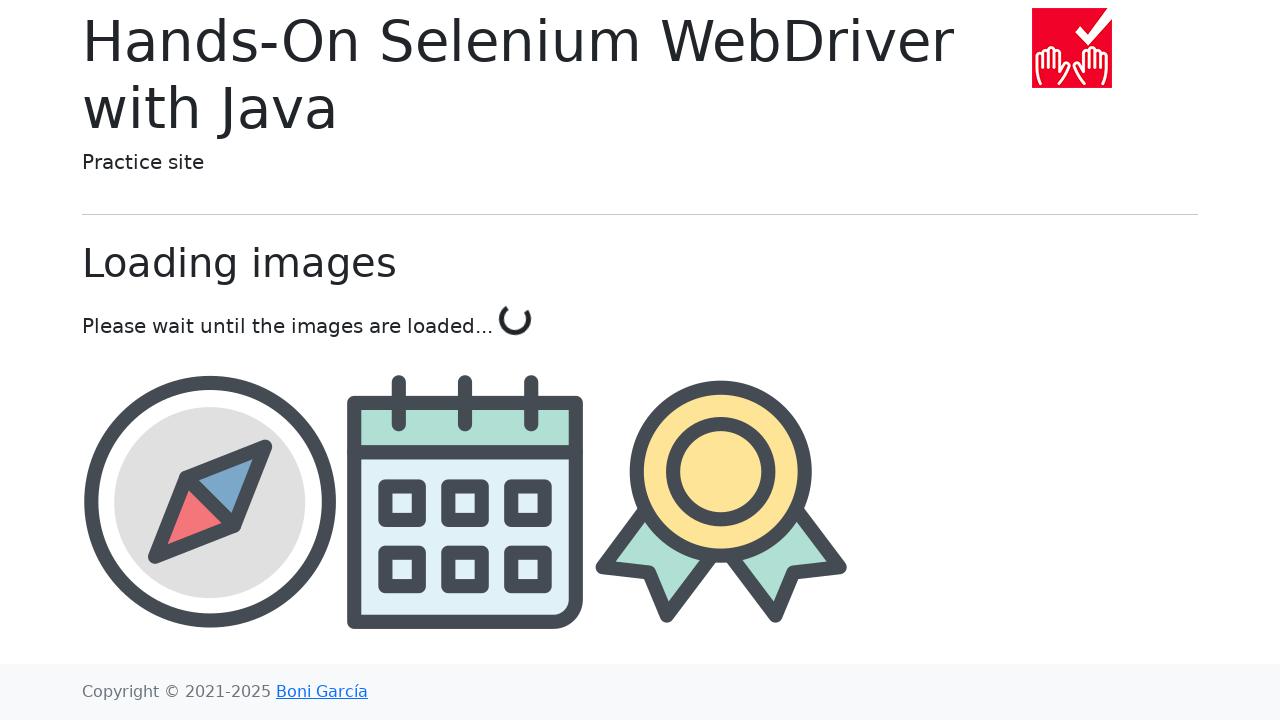

Retrieved image source attribute: img/award.png
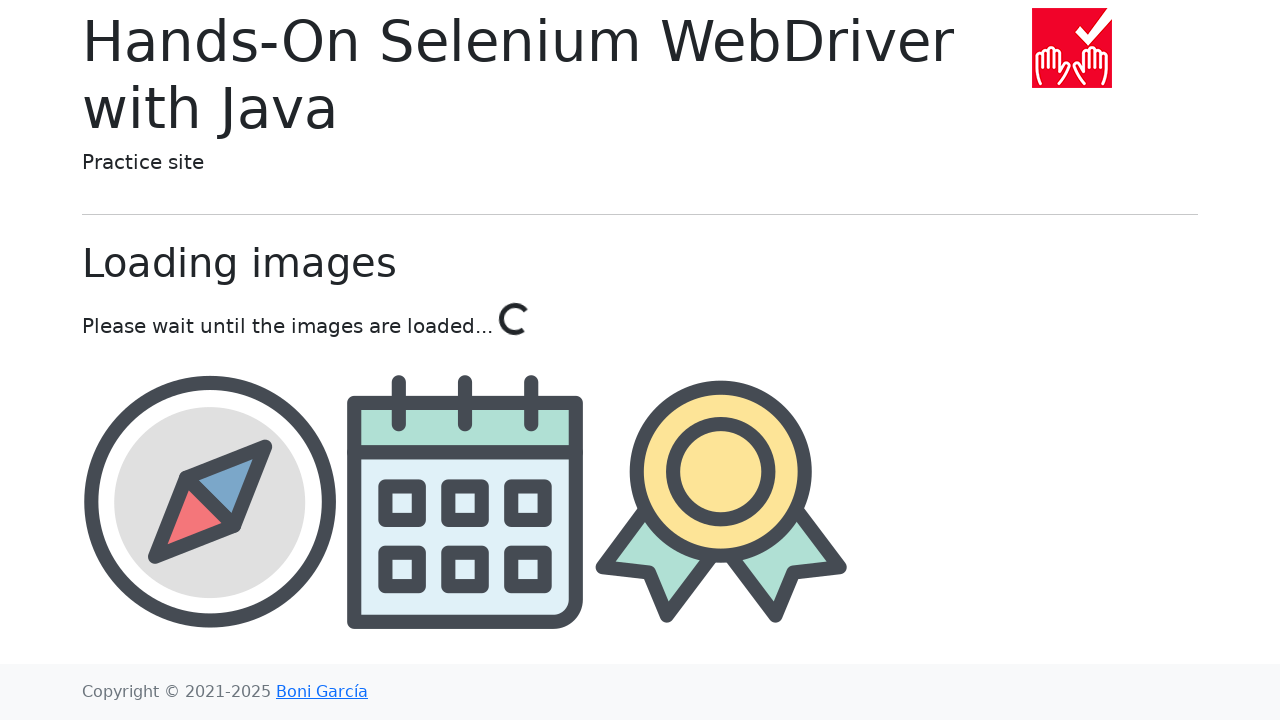

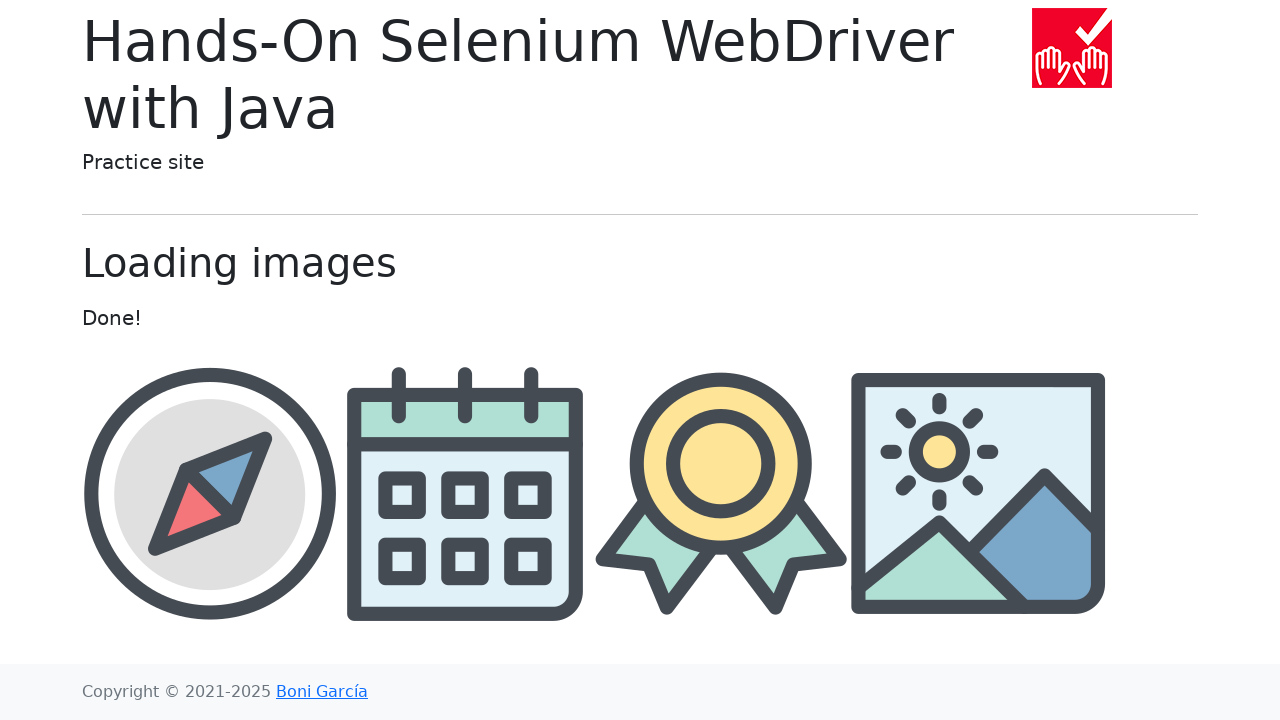